Tests relative locator functionality by finding a span element with text "Years of Experience" and clicking on an element positioned to its right (likely a radio button or input for years of experience).

Starting URL: https://awesomeqa.com/practice.html

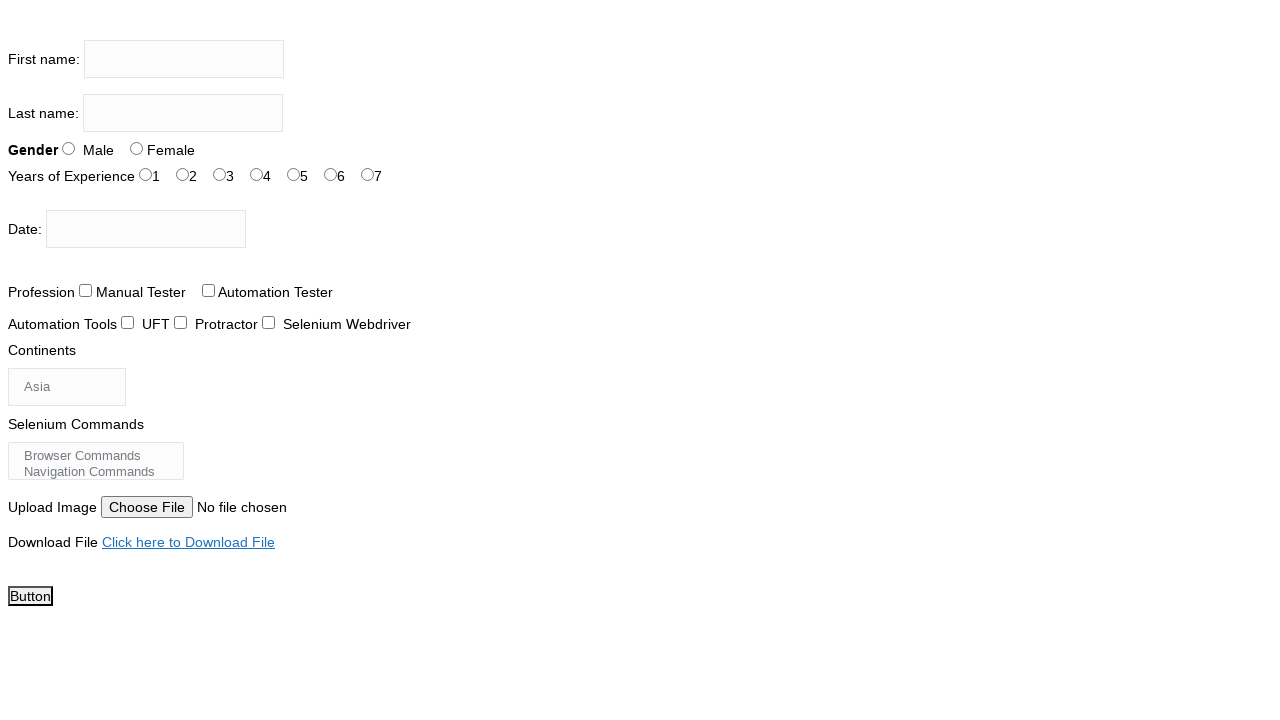

Located span element with text 'Years of Experience'
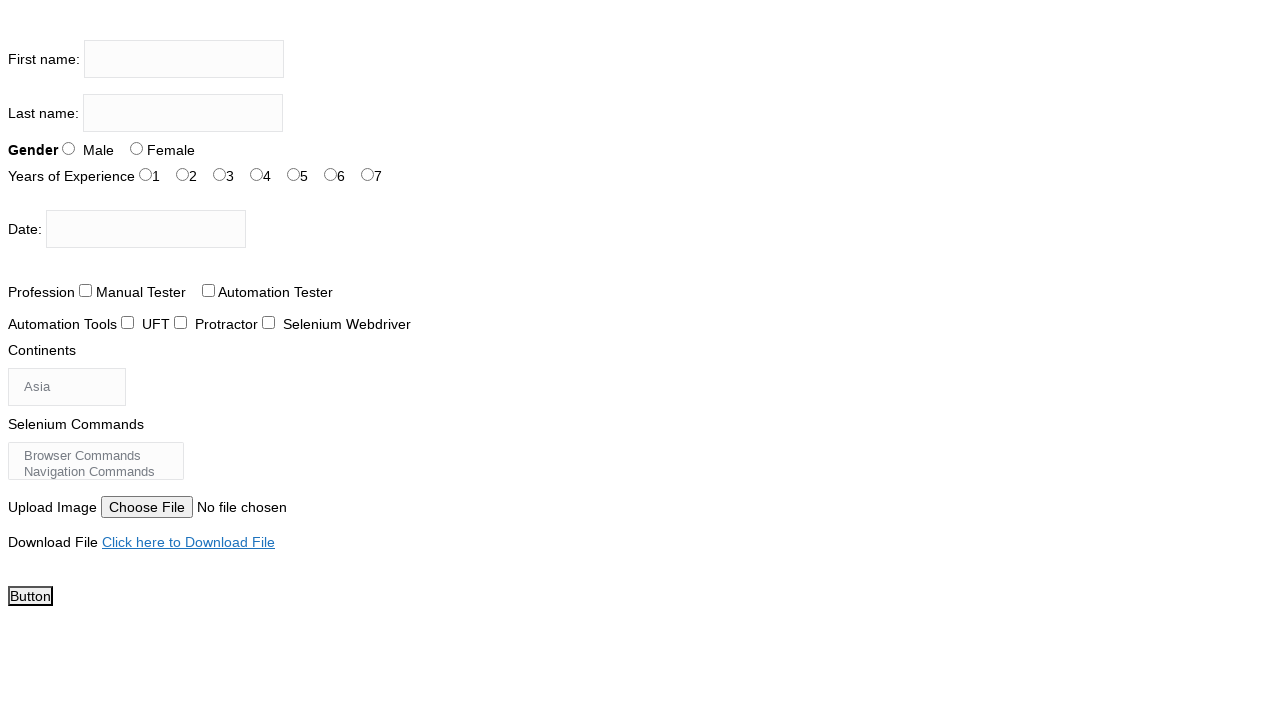

Waited for 'Years of Experience' span to be visible
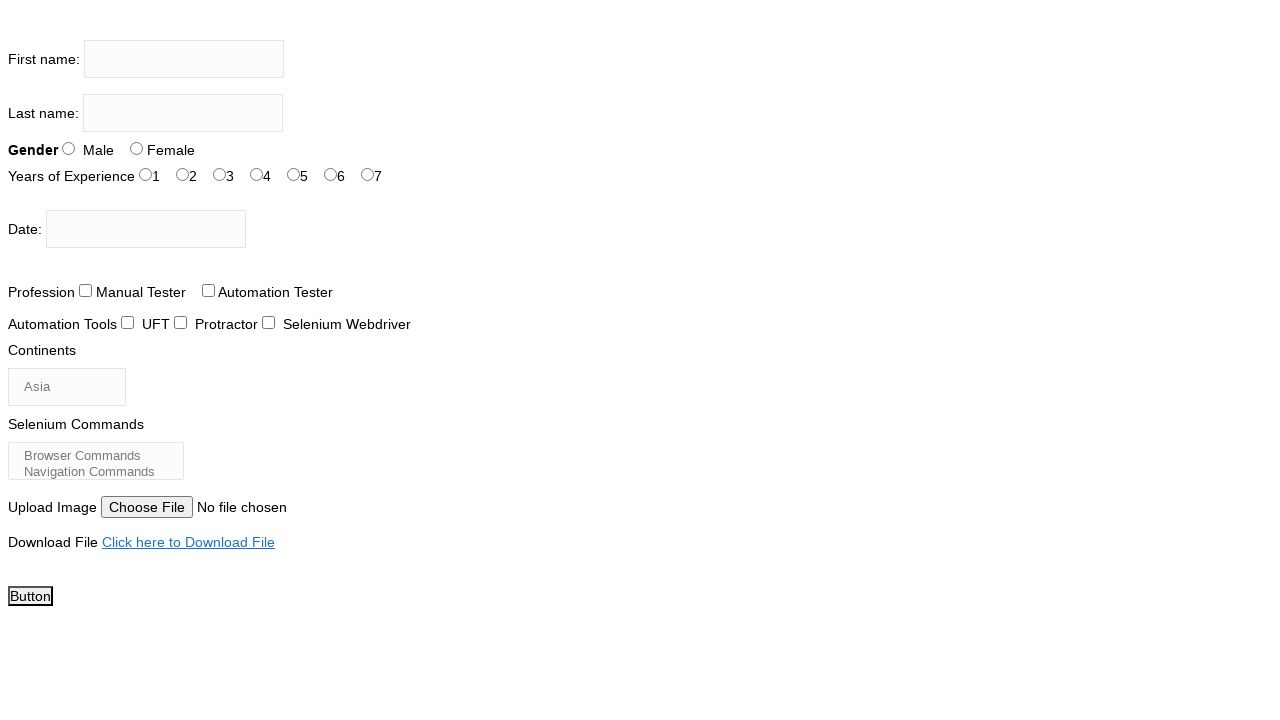

Retrieved bounding box of 'Years of Experience' span element
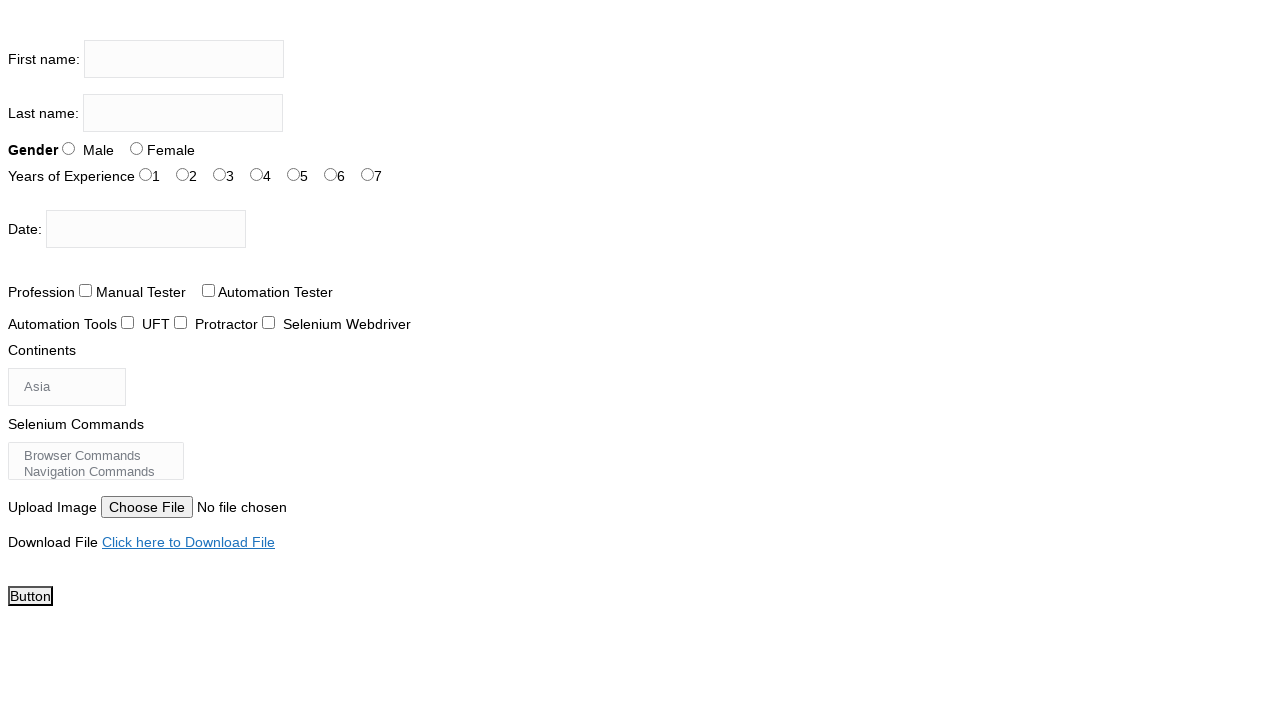

Clicked on experience radio button (exp-2) positioned to the right of 'Years of Experience' span at (220, 174) on #exp-2
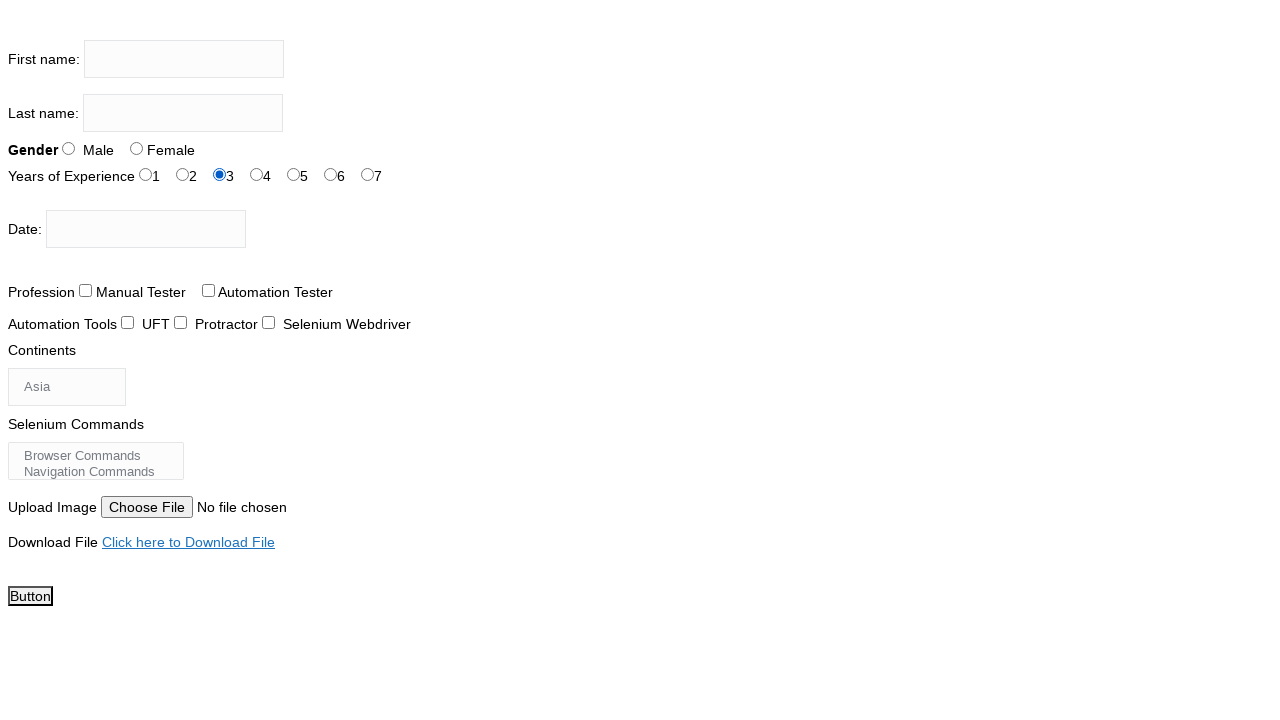

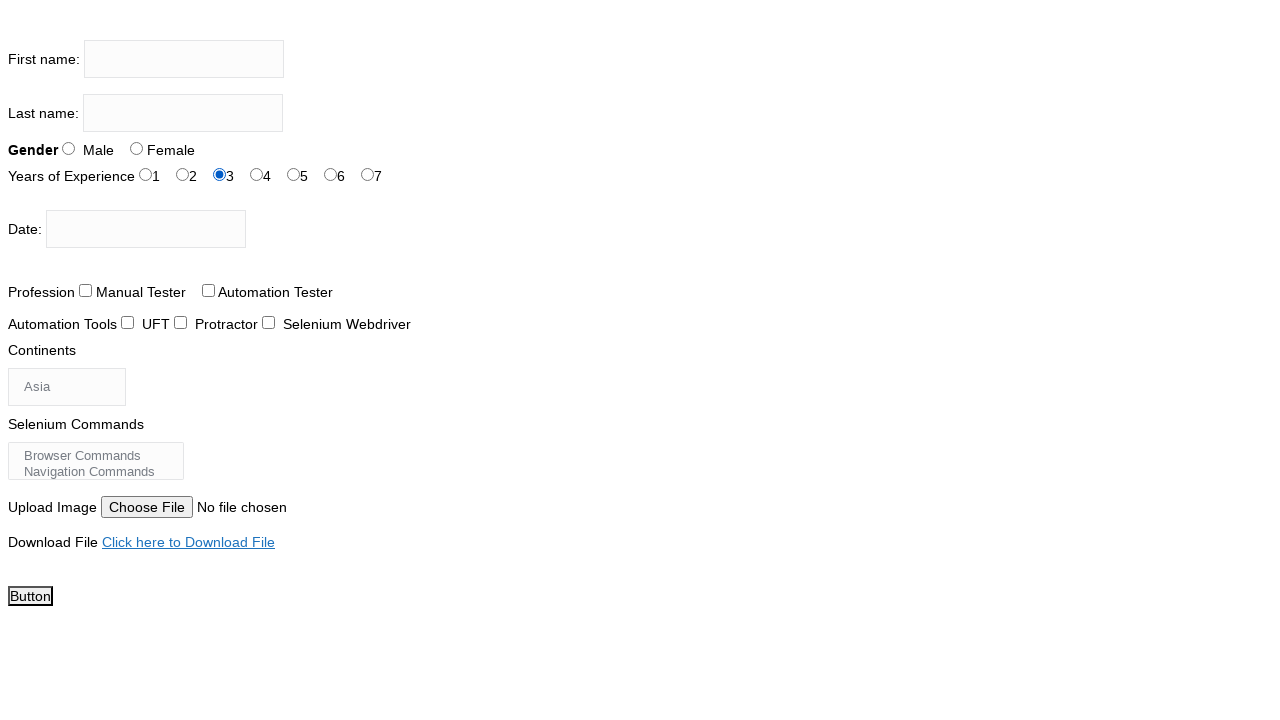